Tests browser window/popup handling by clicking a button to open a new window, switching to the new window, and interacting with window states (minimize/maximize)

Starting URL: https://demoqa.com/browser-windows

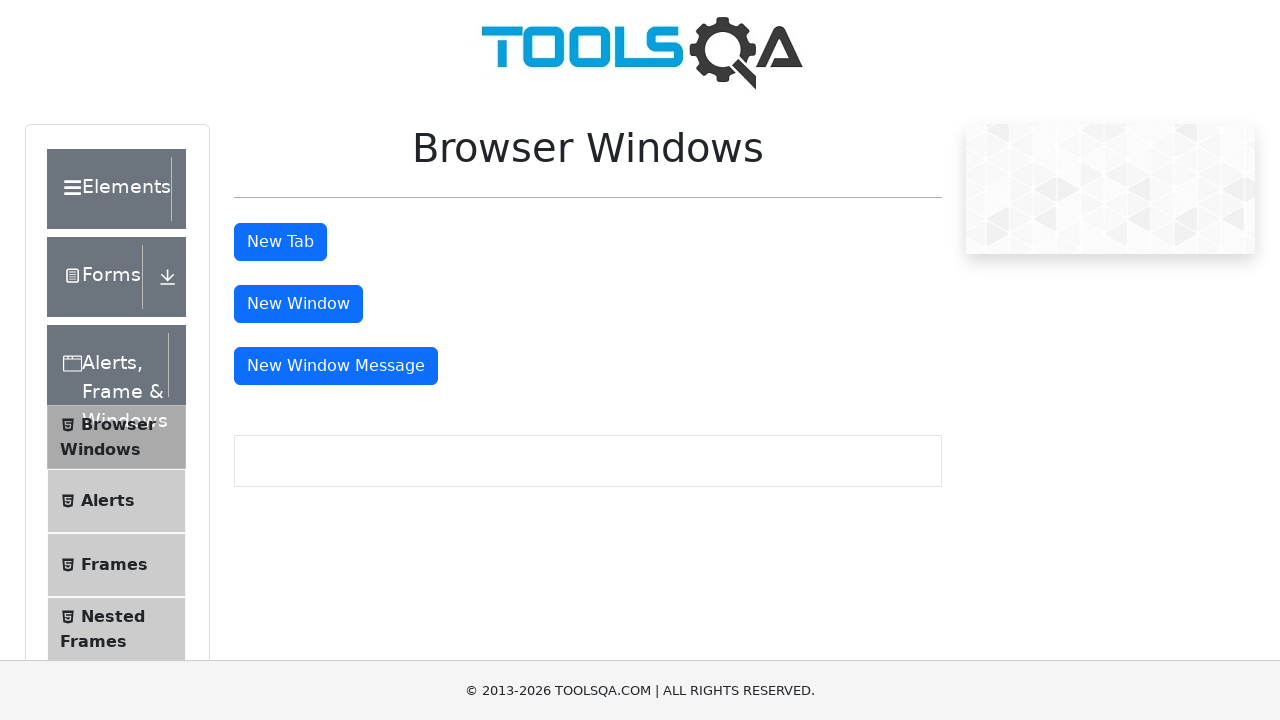

Set main window viewport to 1920x1080
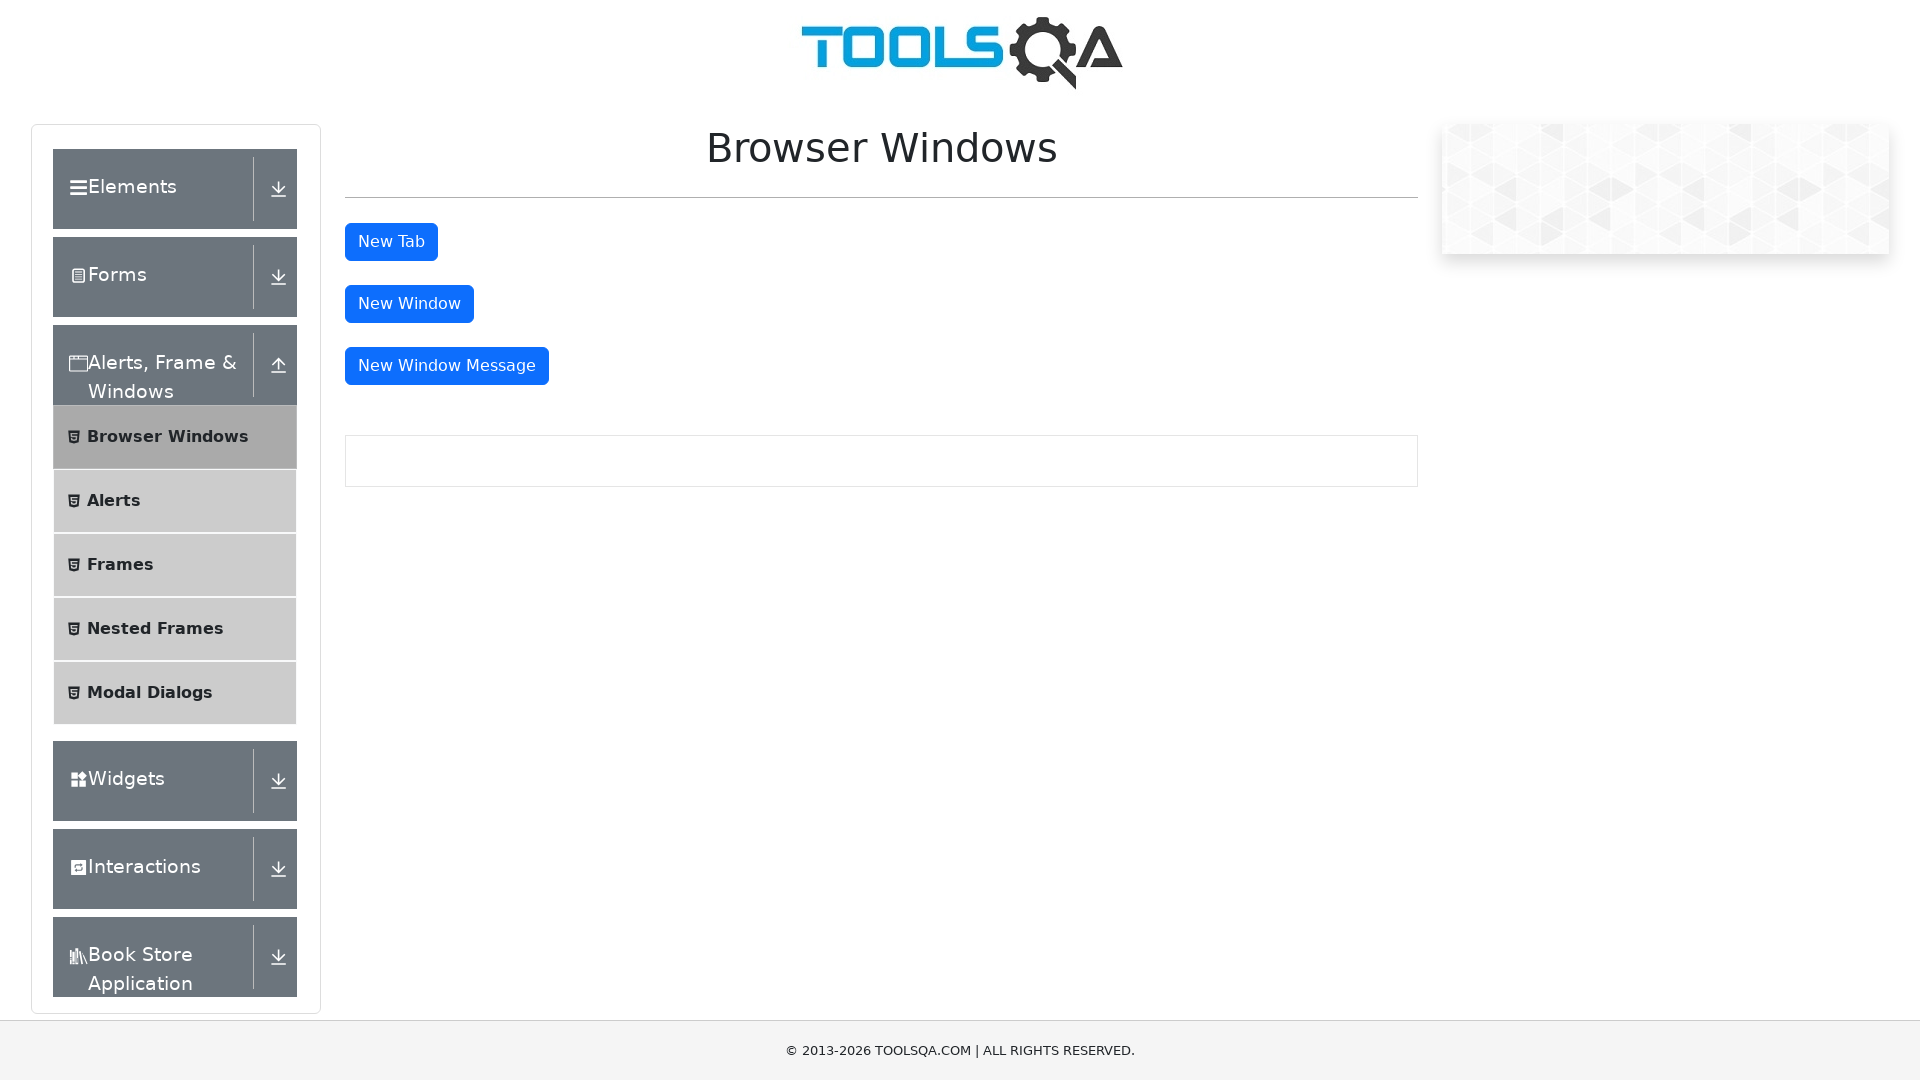

Clicked button to open new window at (409, 304) on button#windowButton
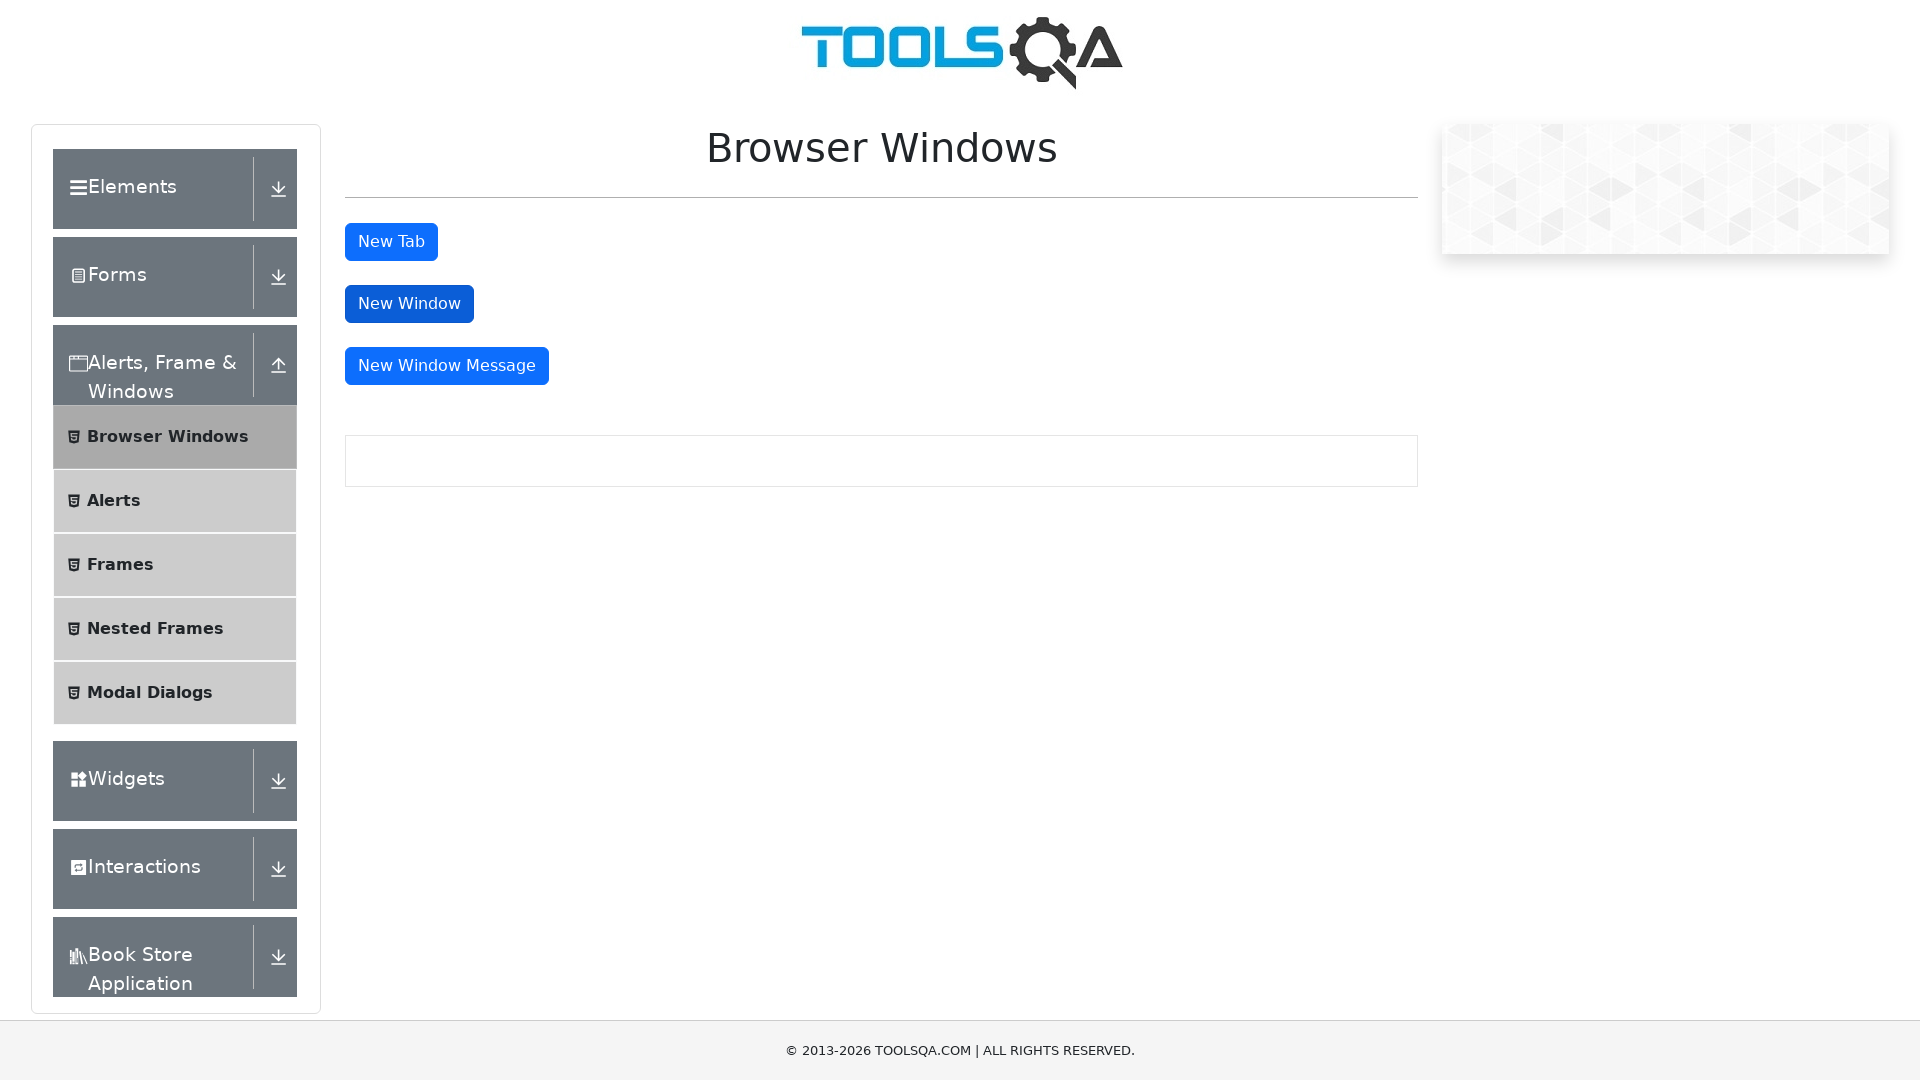

New window opened and captured
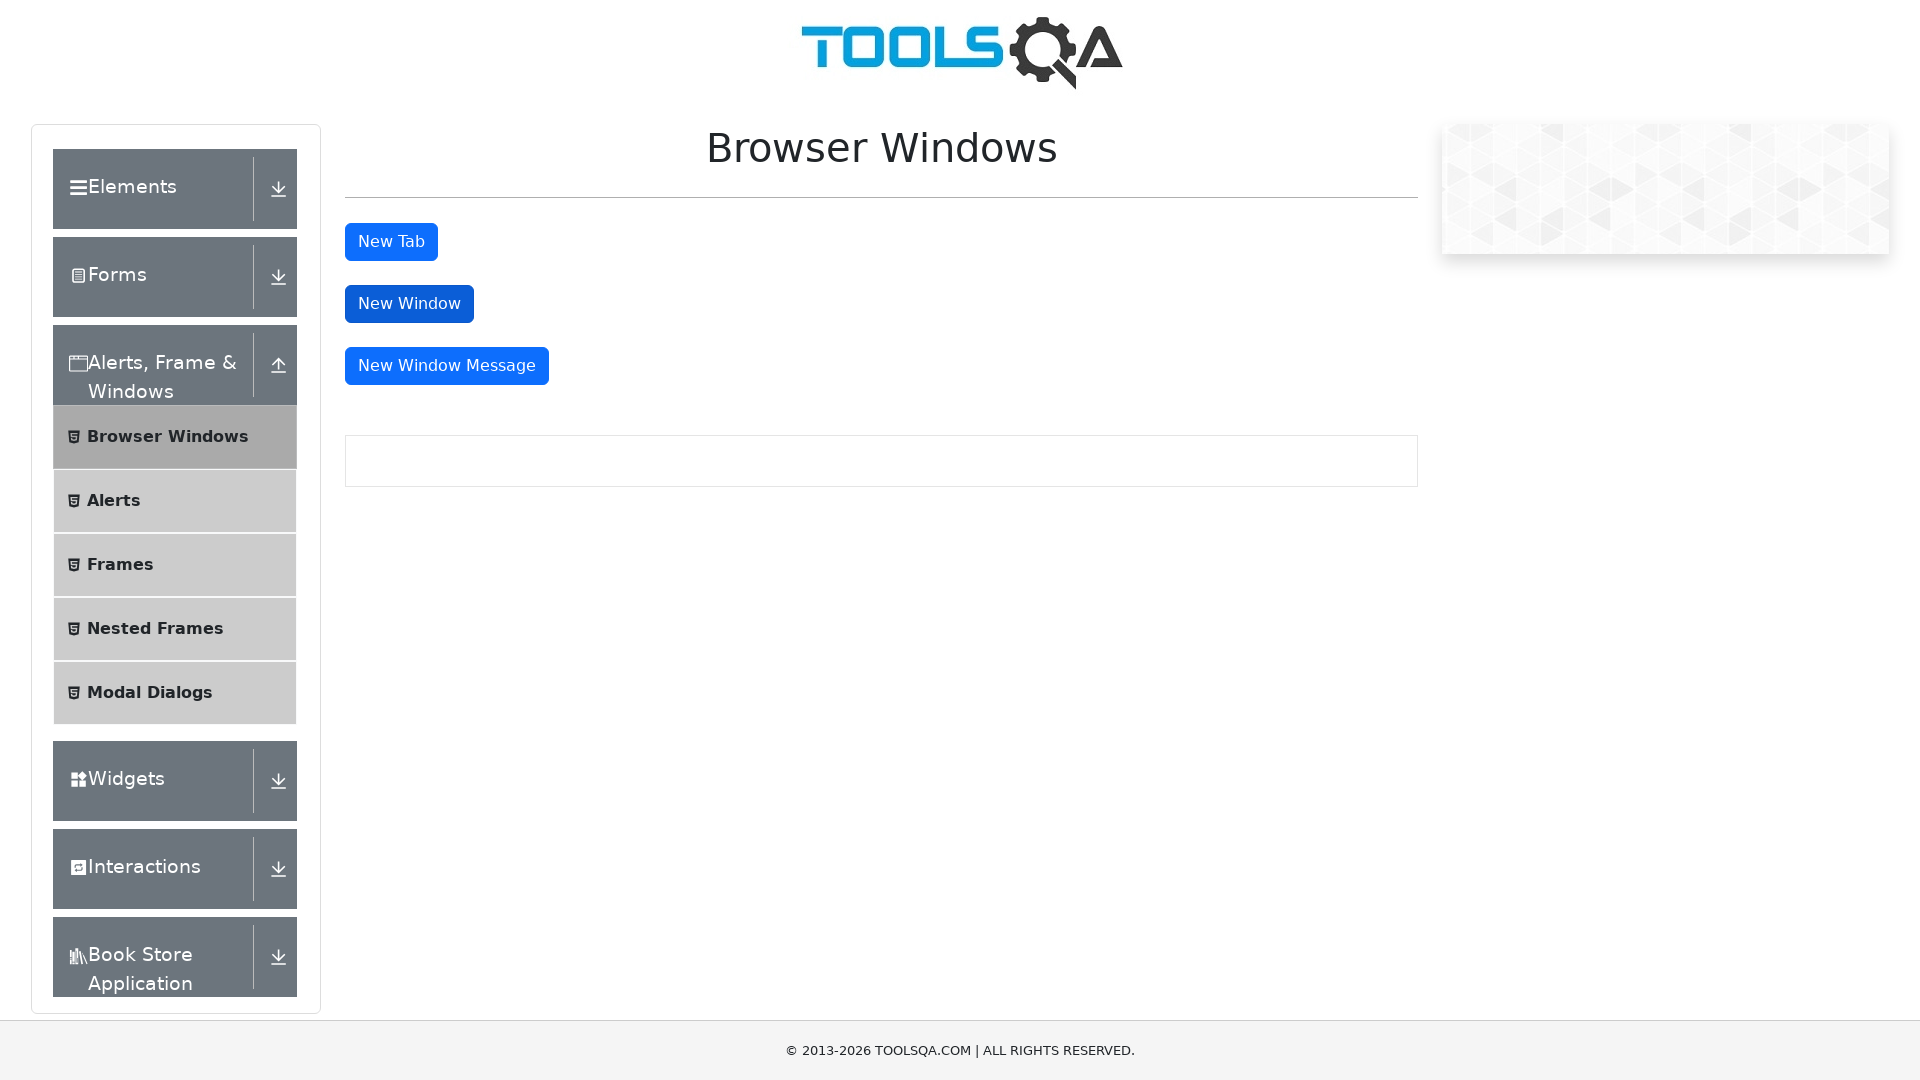

New window finished loading
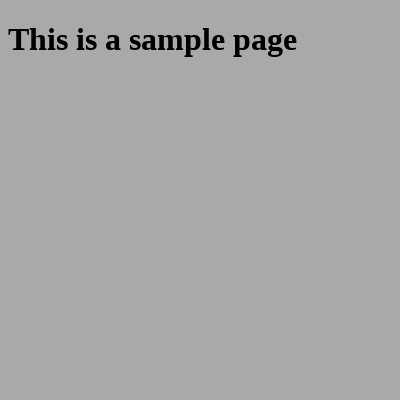

Verified new window body element is present
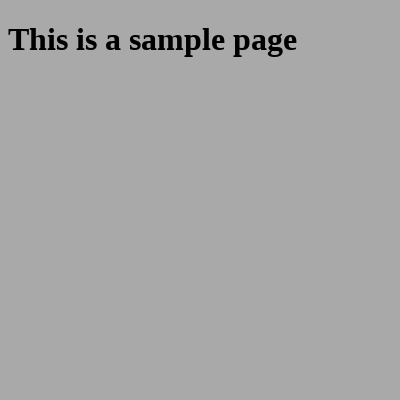

Closed the new window
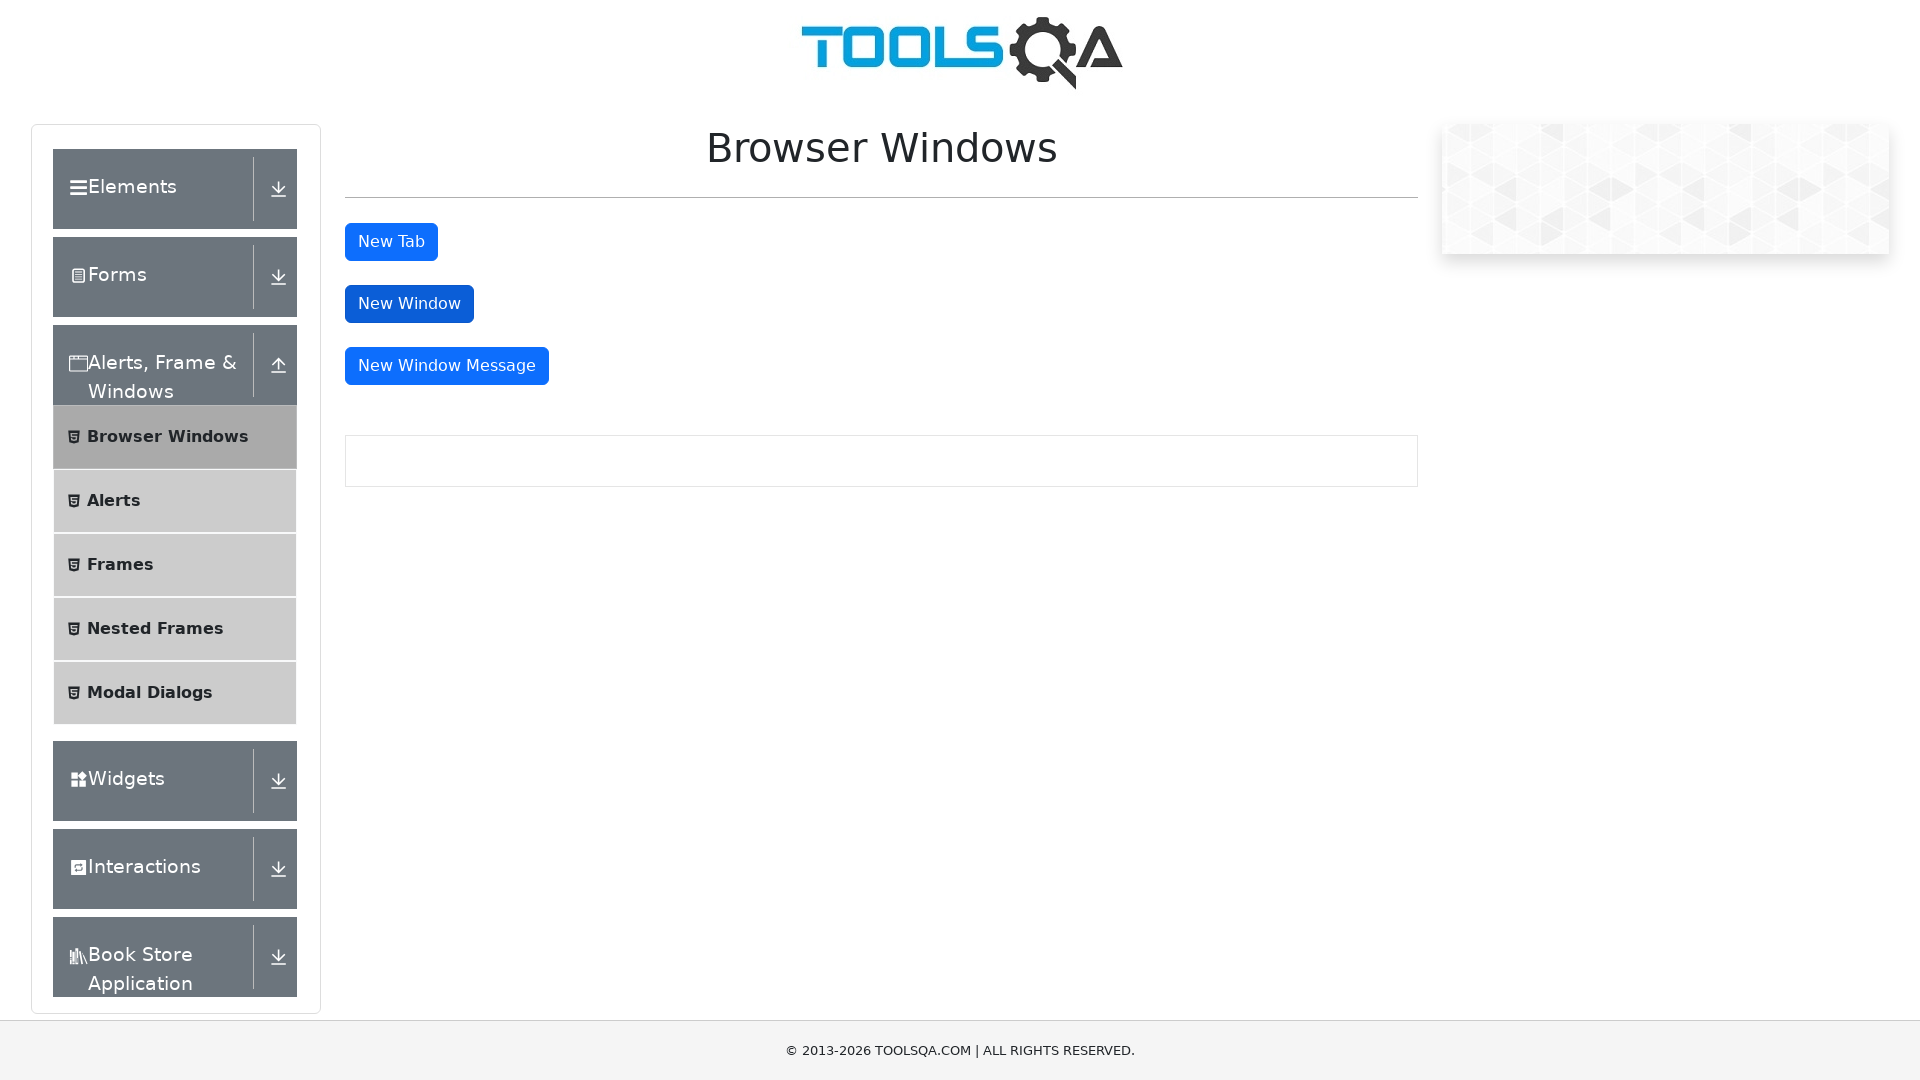

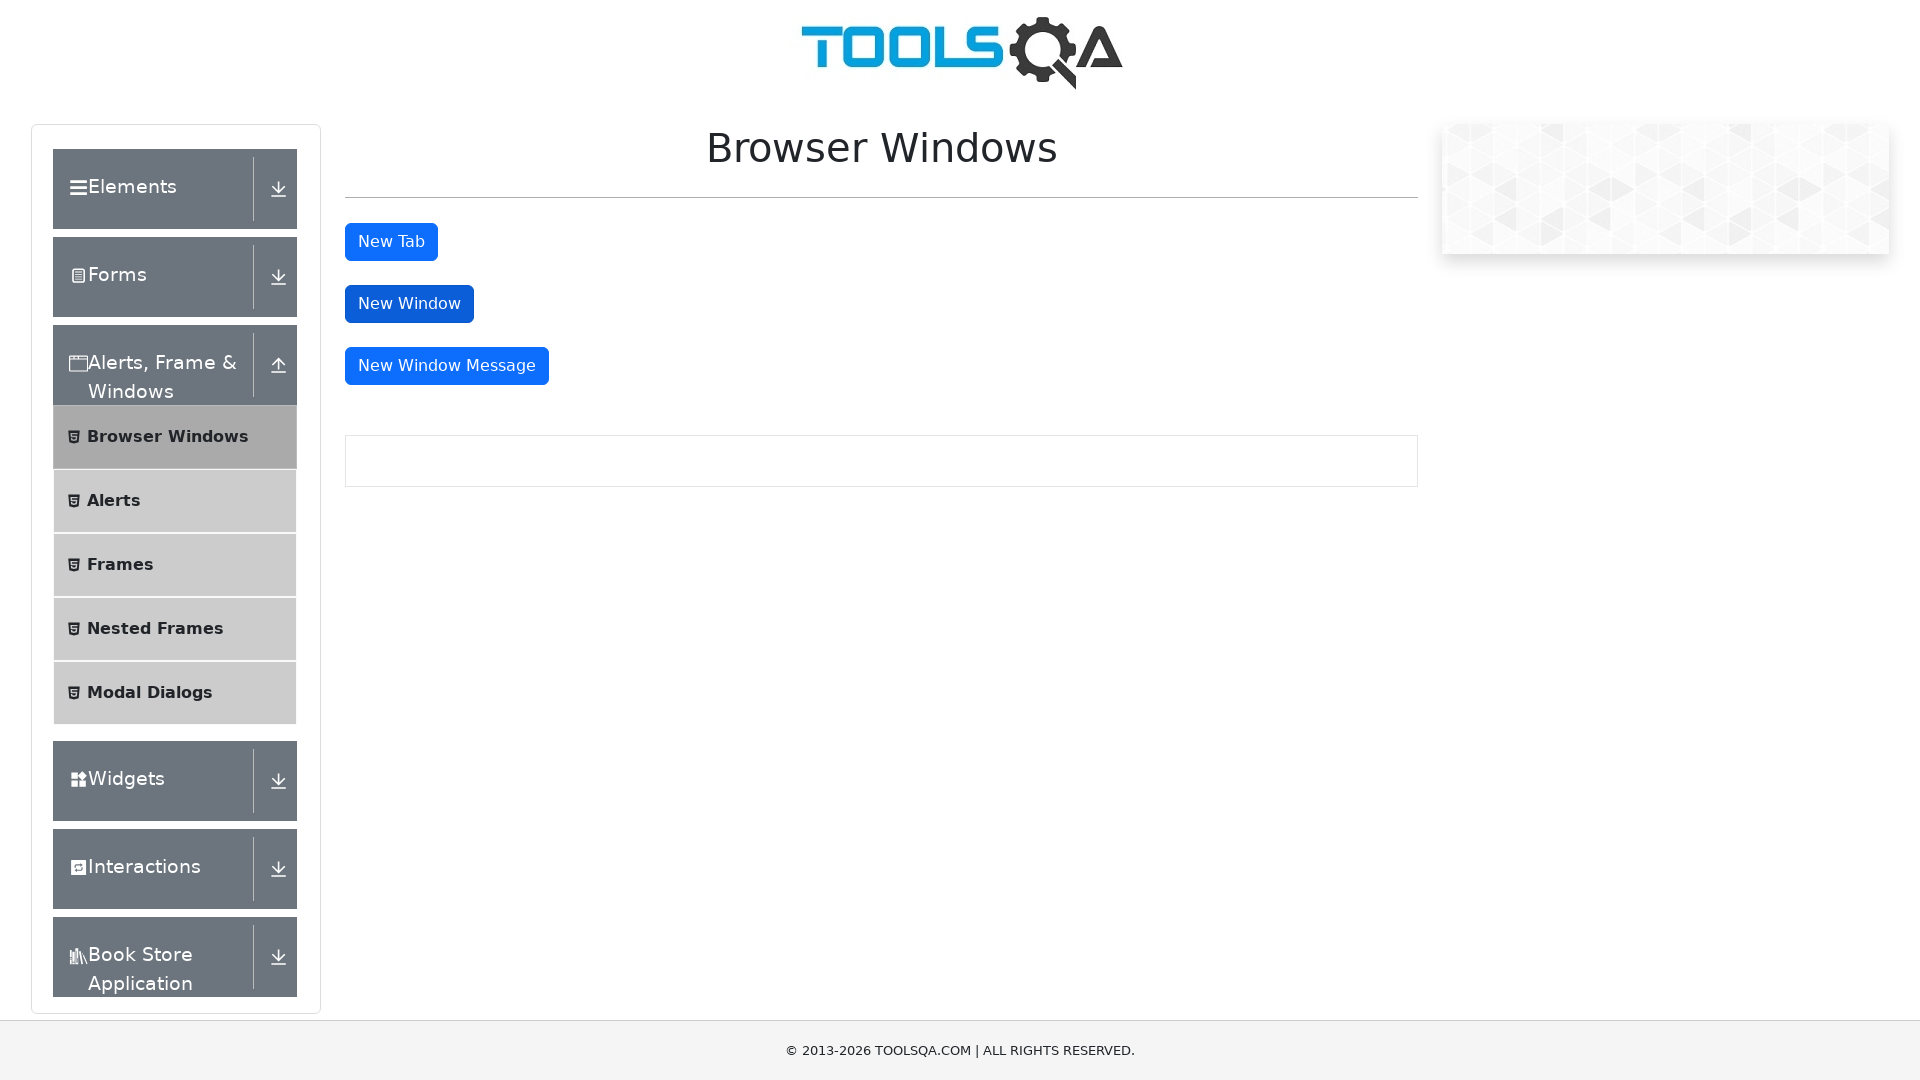